Navigates to Nike Canada website and checks if a "MEN" link is present on the page

Starting URL: https://www.nike.com/ca/en_gb/

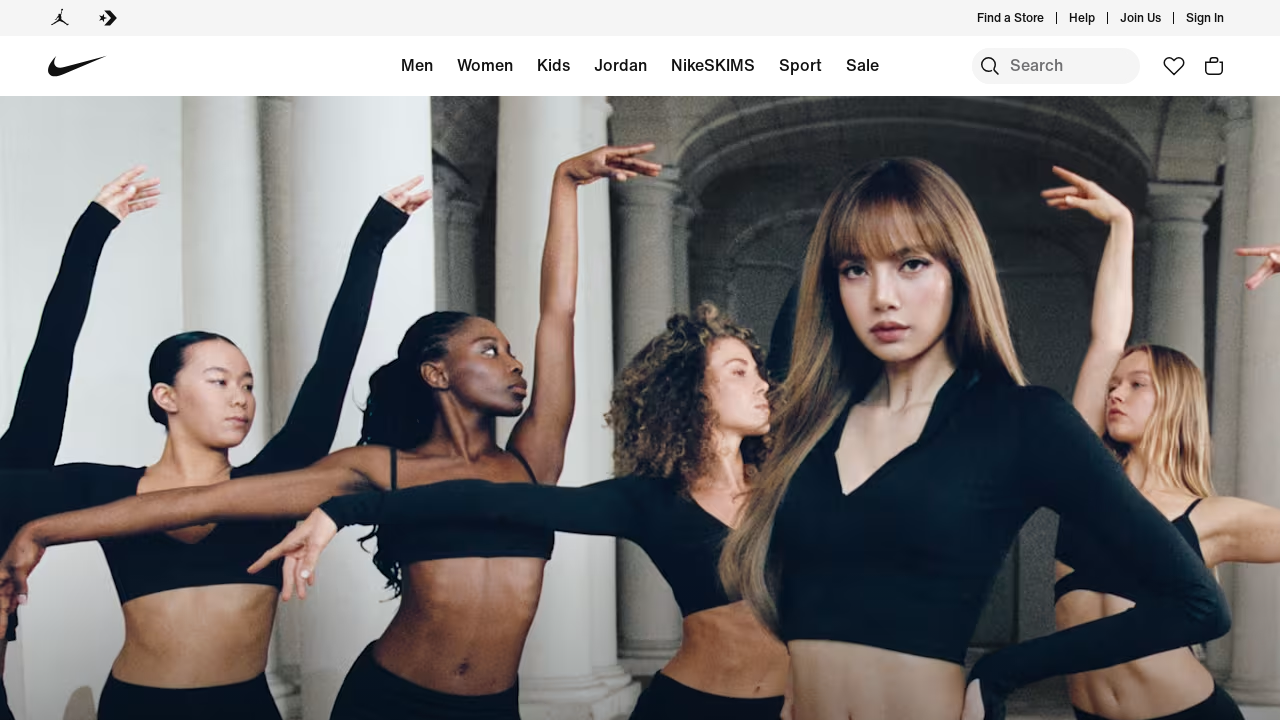

Navigated to Nike Canada website
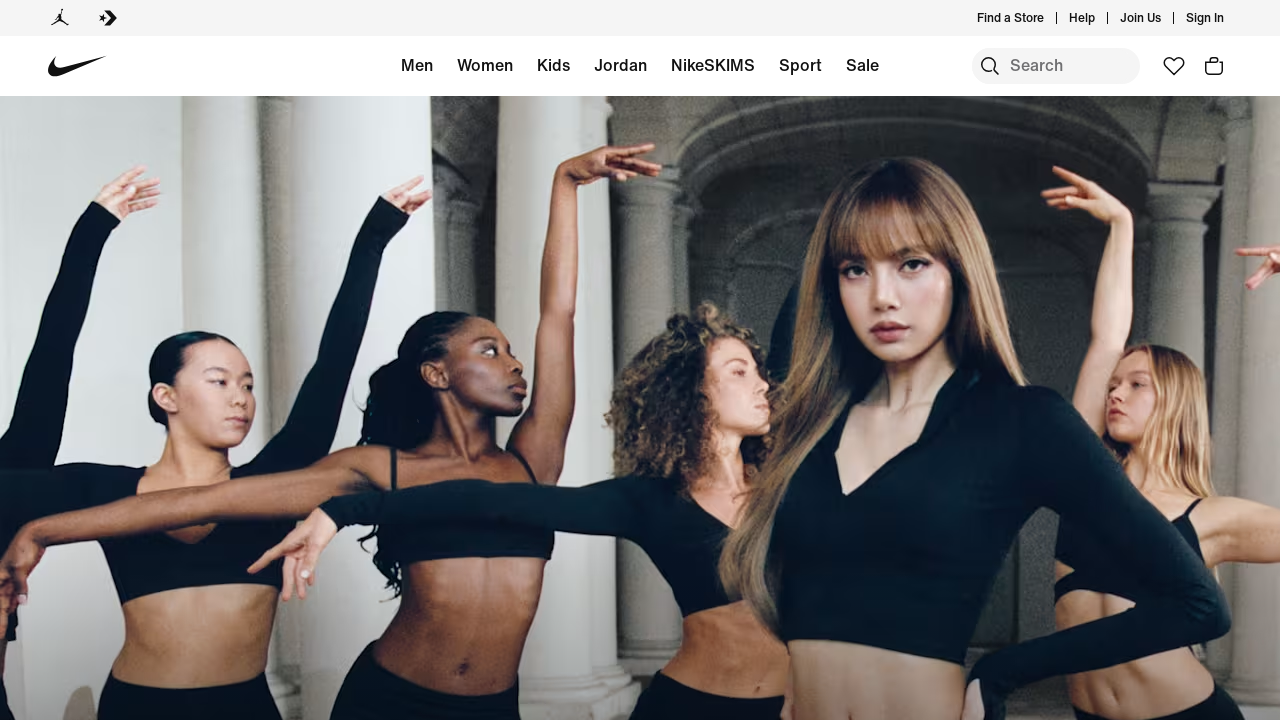

Located all MEN links on the page
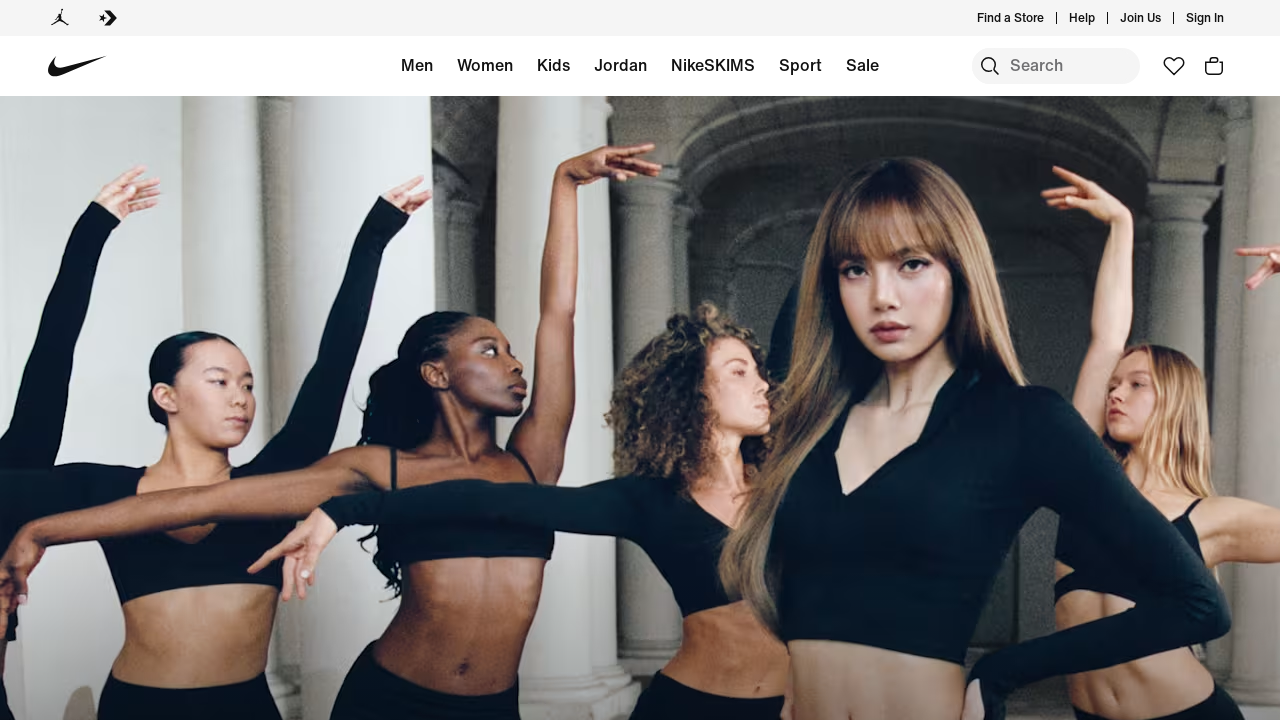

Verified: MEN link is absent from the page
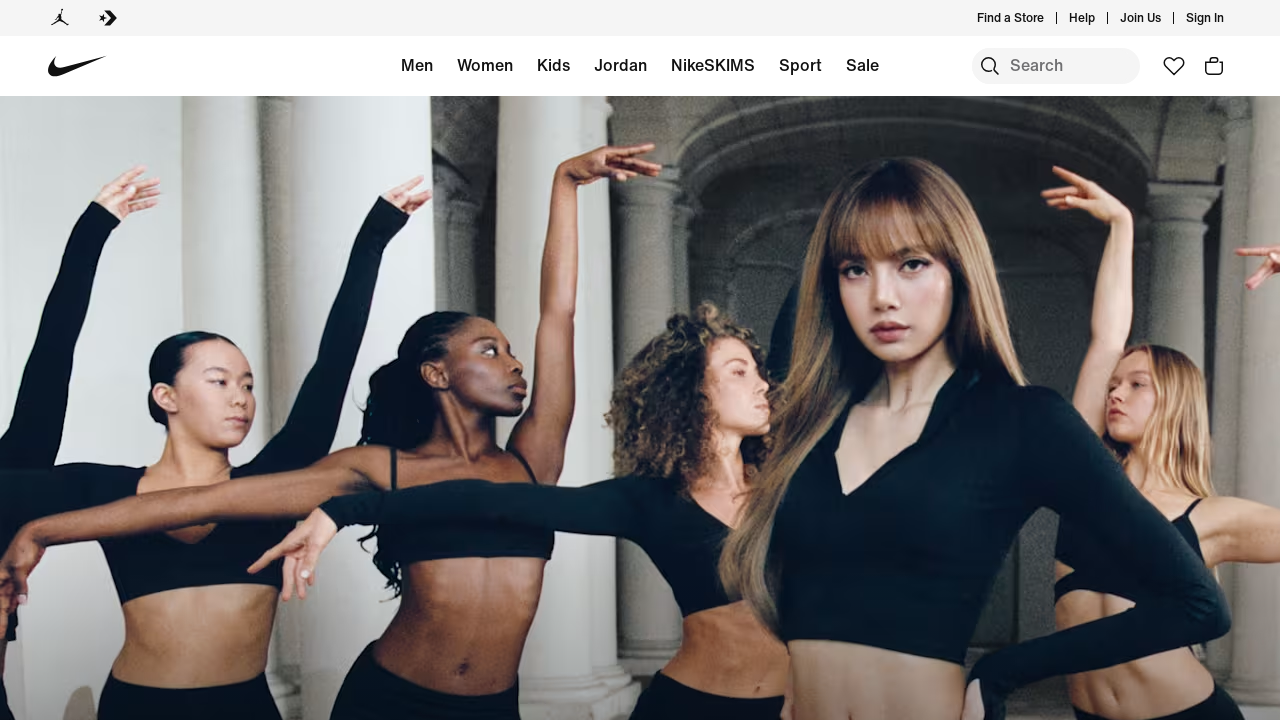

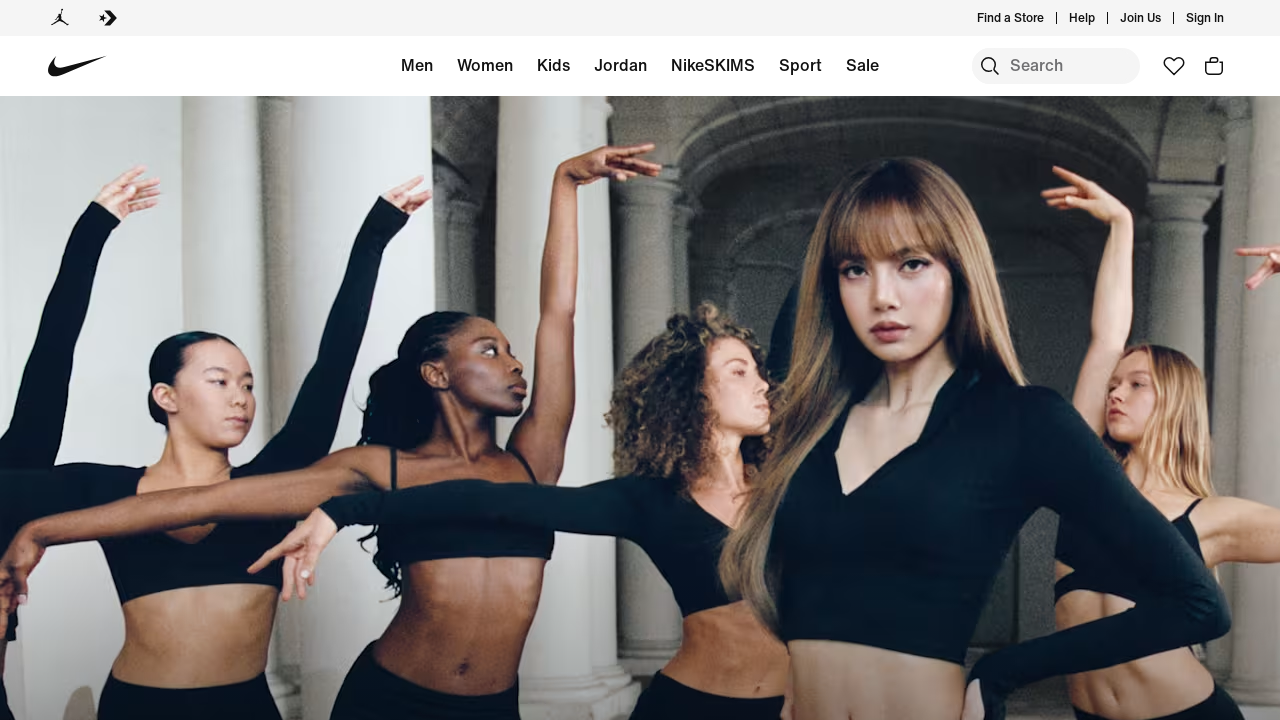